Tests checkbox functionality on an automation practice page by finding all checkboxes and clicking each one sequentially

Starting URL: https://rahulshettyacademy.com/AutomationPractice/

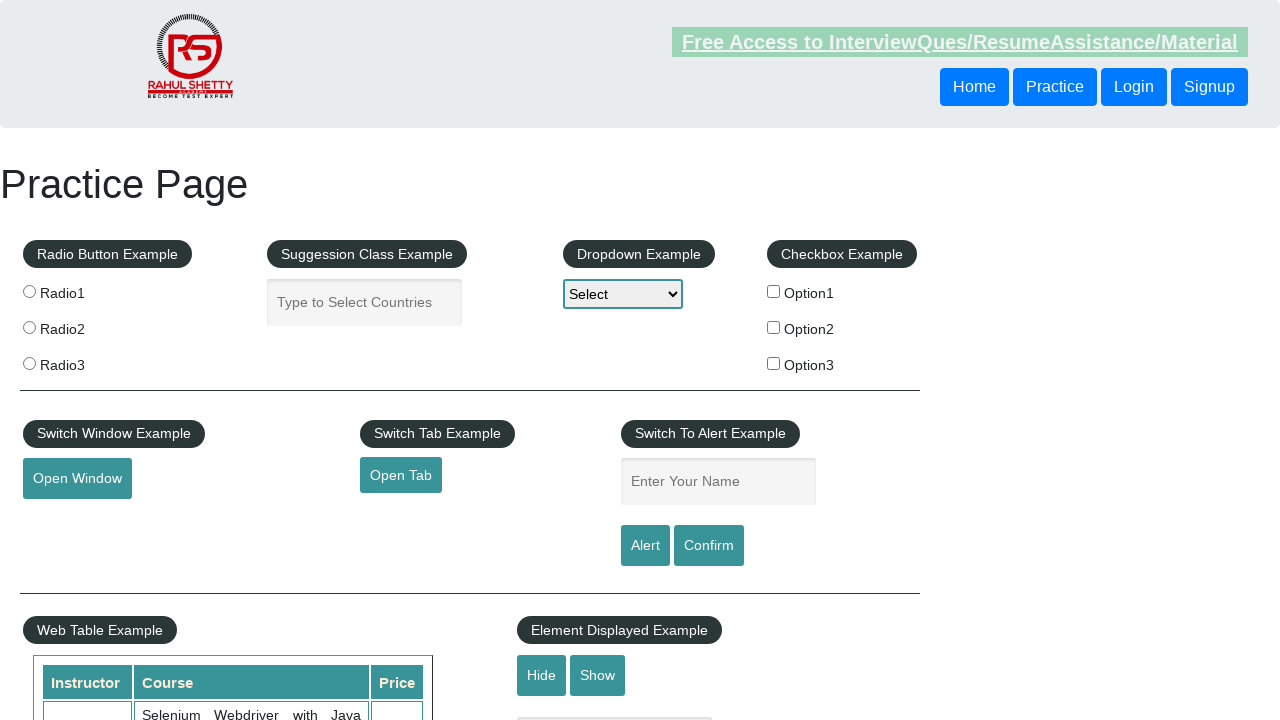

Waited for page to load (2000ms)
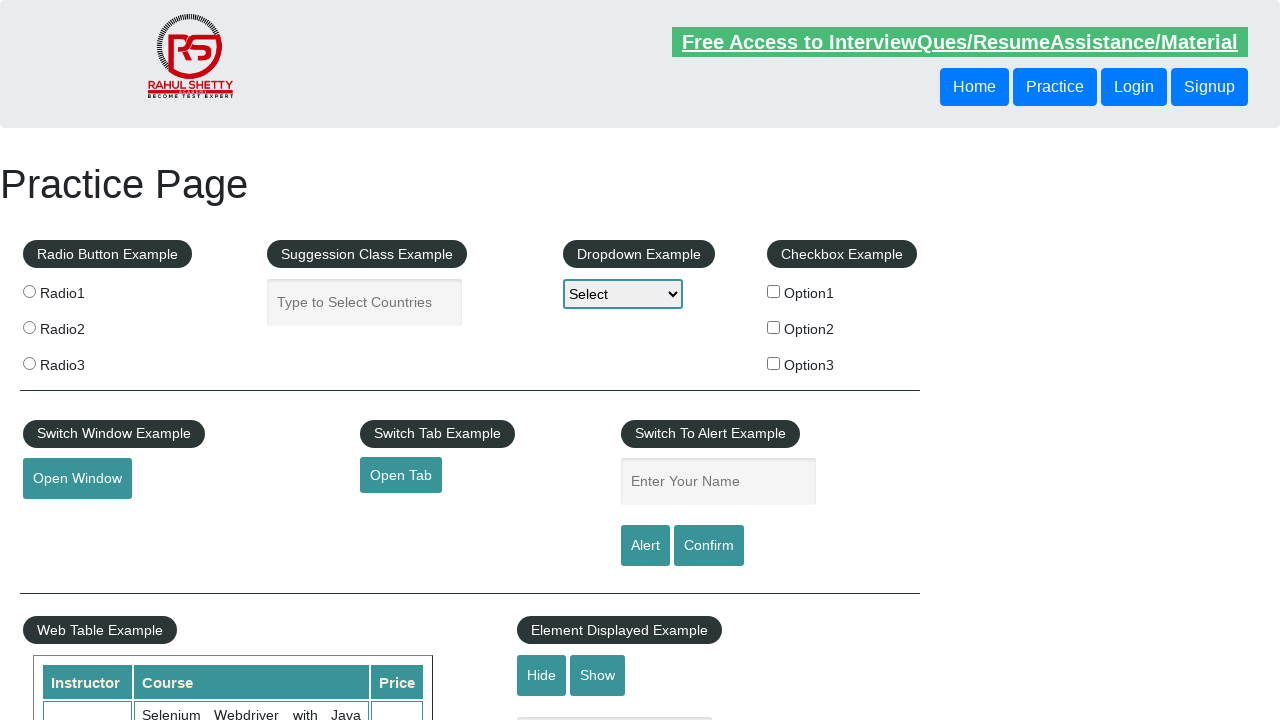

Found all checkboxes on the automation practice page
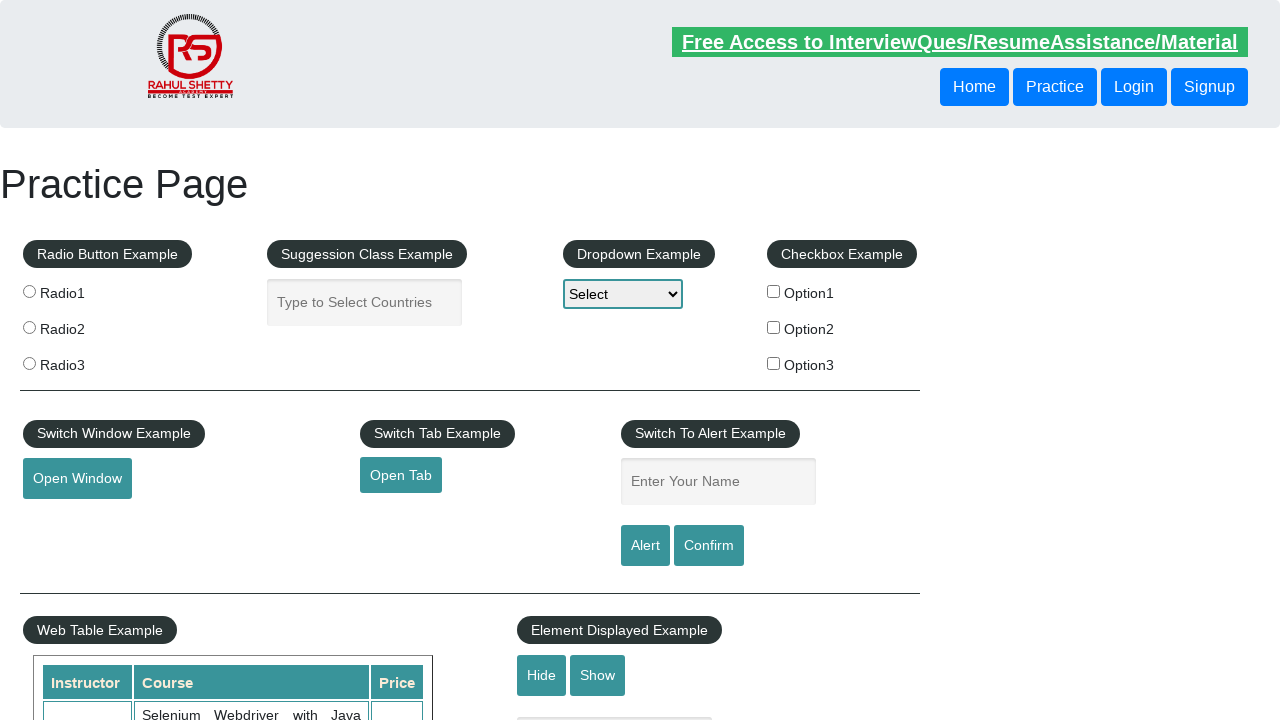

Clicked a checkbox at (774, 291) on xpath=//input[@type='checkbox'] >> nth=0
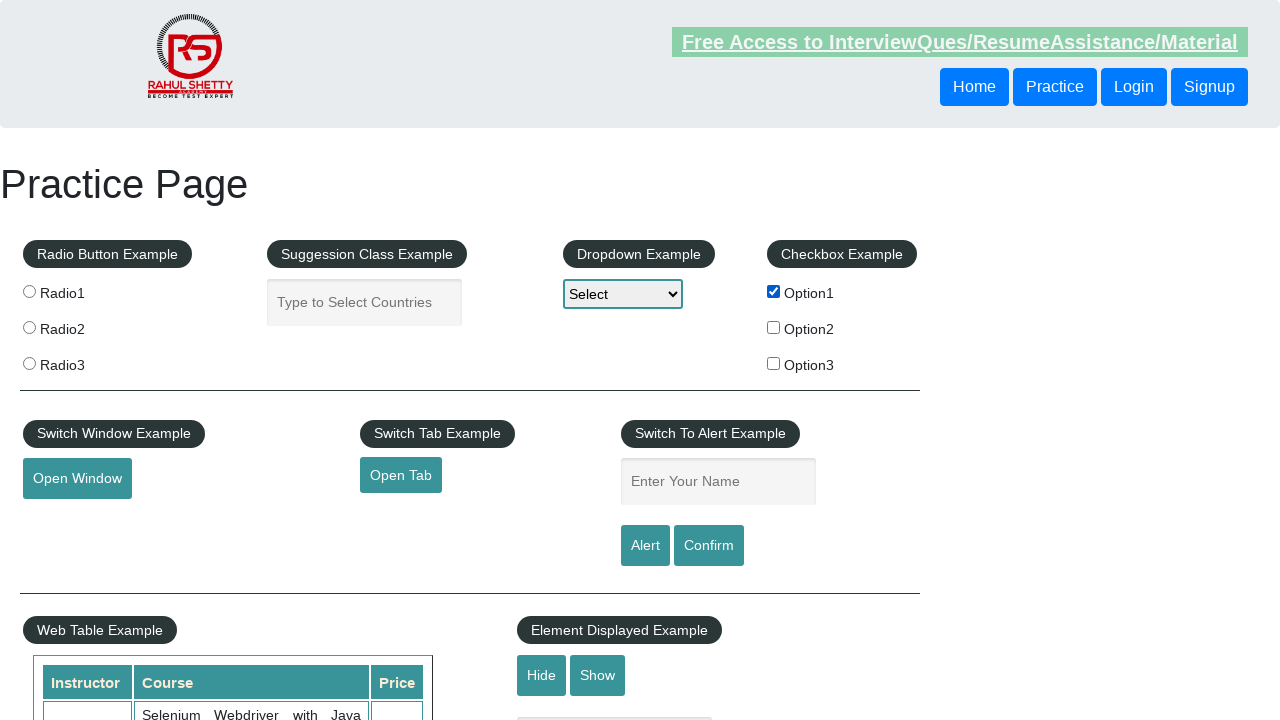

Waited 500ms after clicking checkbox
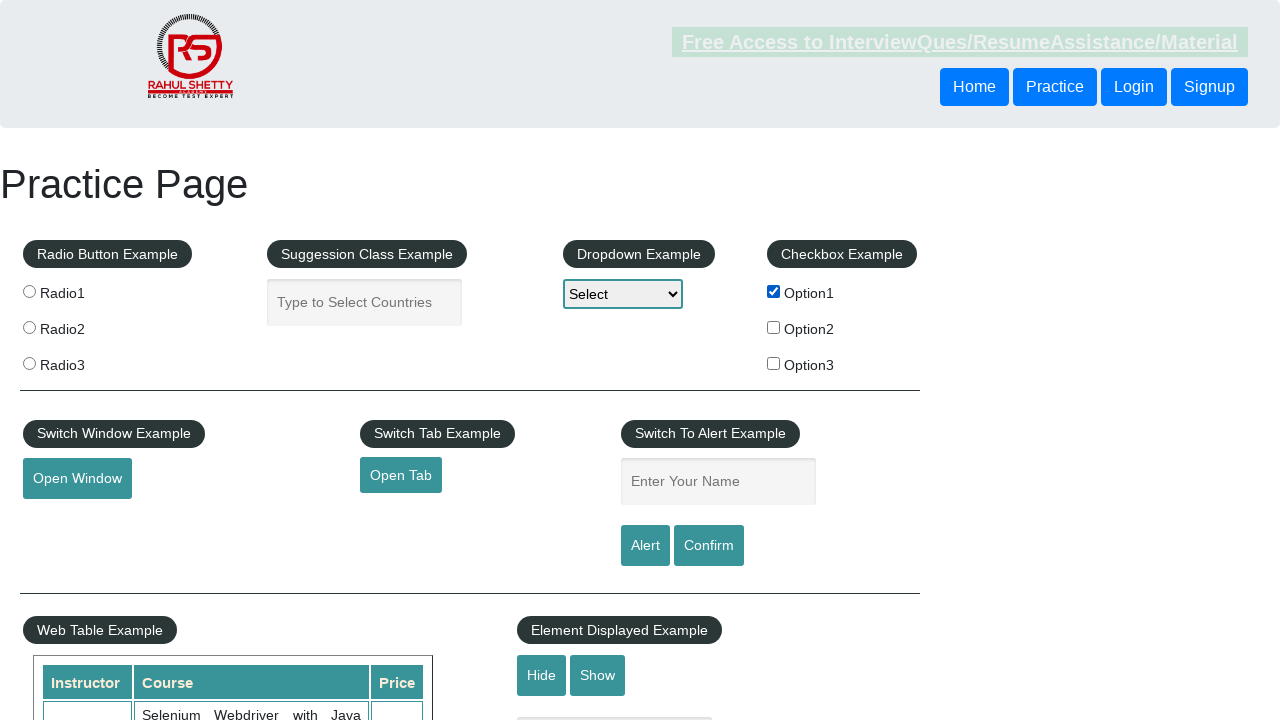

Clicked a checkbox at (774, 327) on xpath=//input[@type='checkbox'] >> nth=1
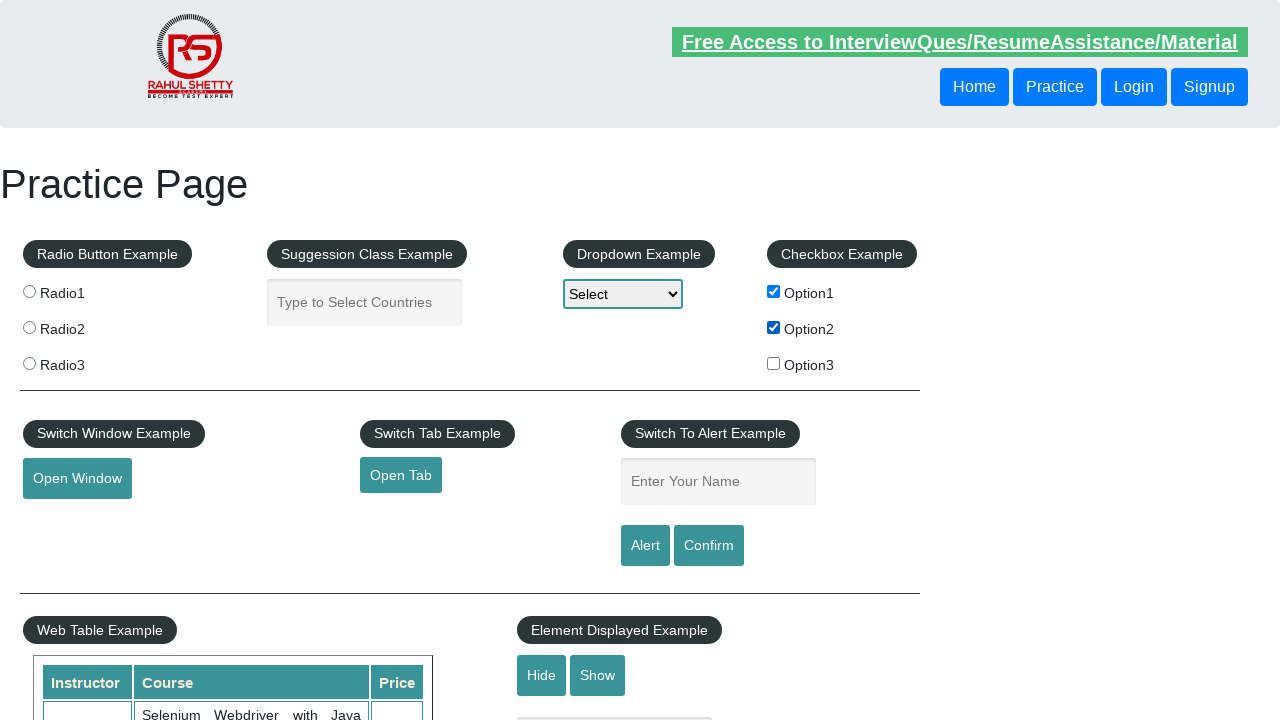

Waited 500ms after clicking checkbox
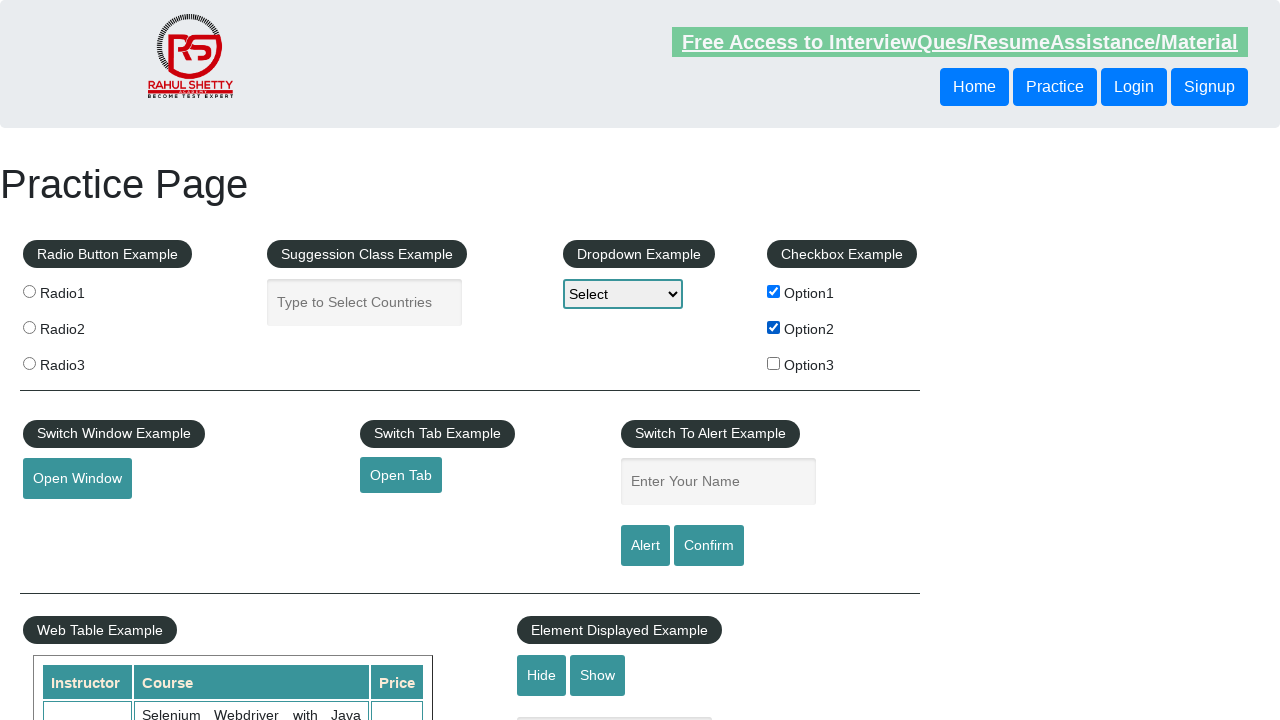

Clicked a checkbox at (774, 363) on xpath=//input[@type='checkbox'] >> nth=2
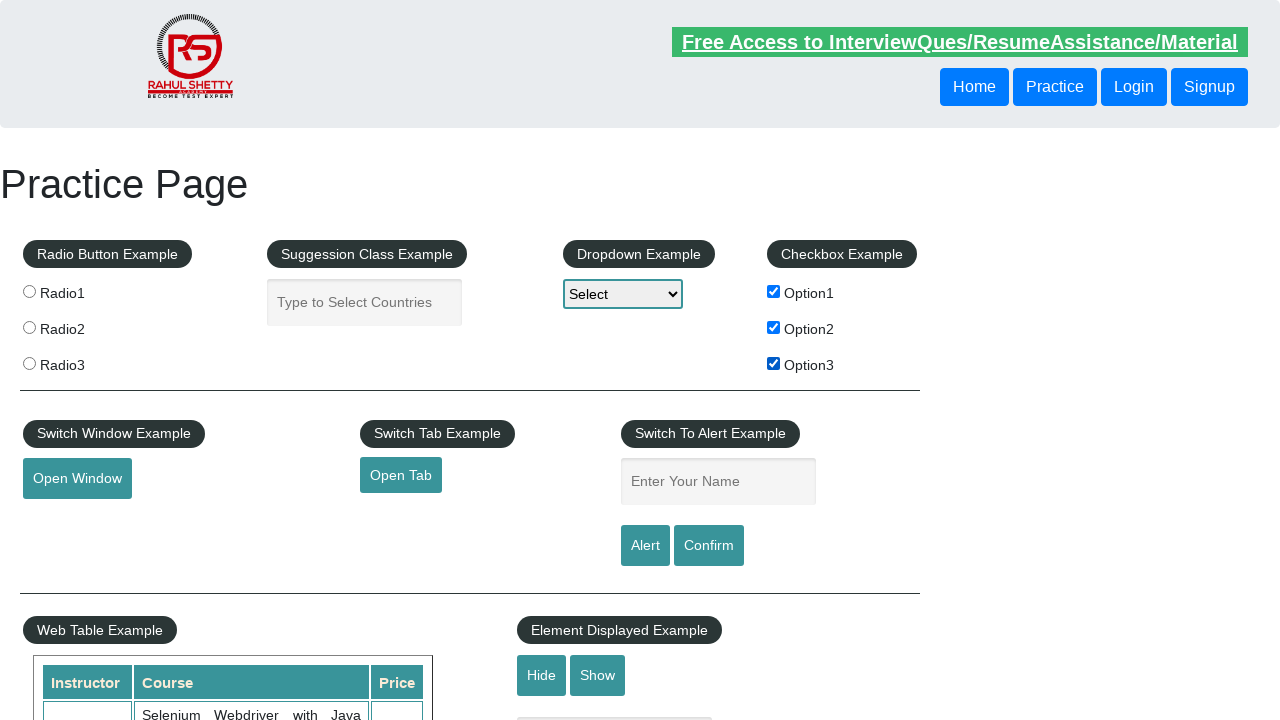

Waited 500ms after clicking checkbox
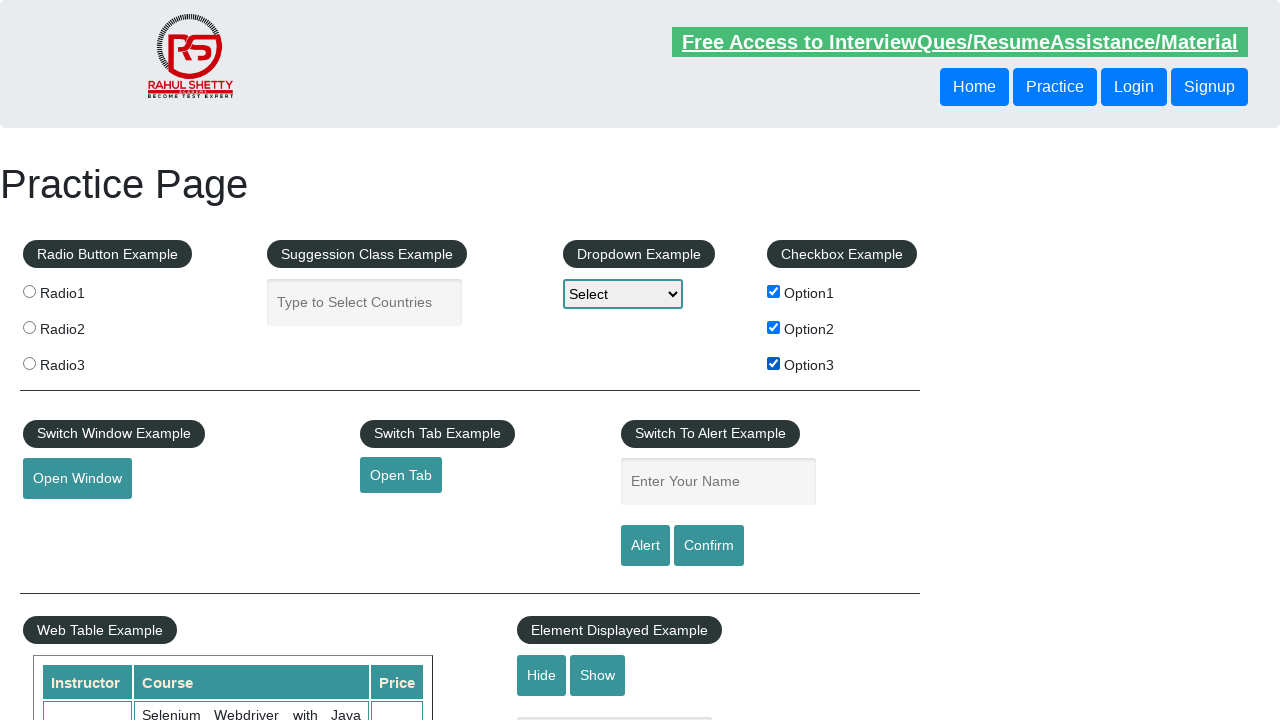

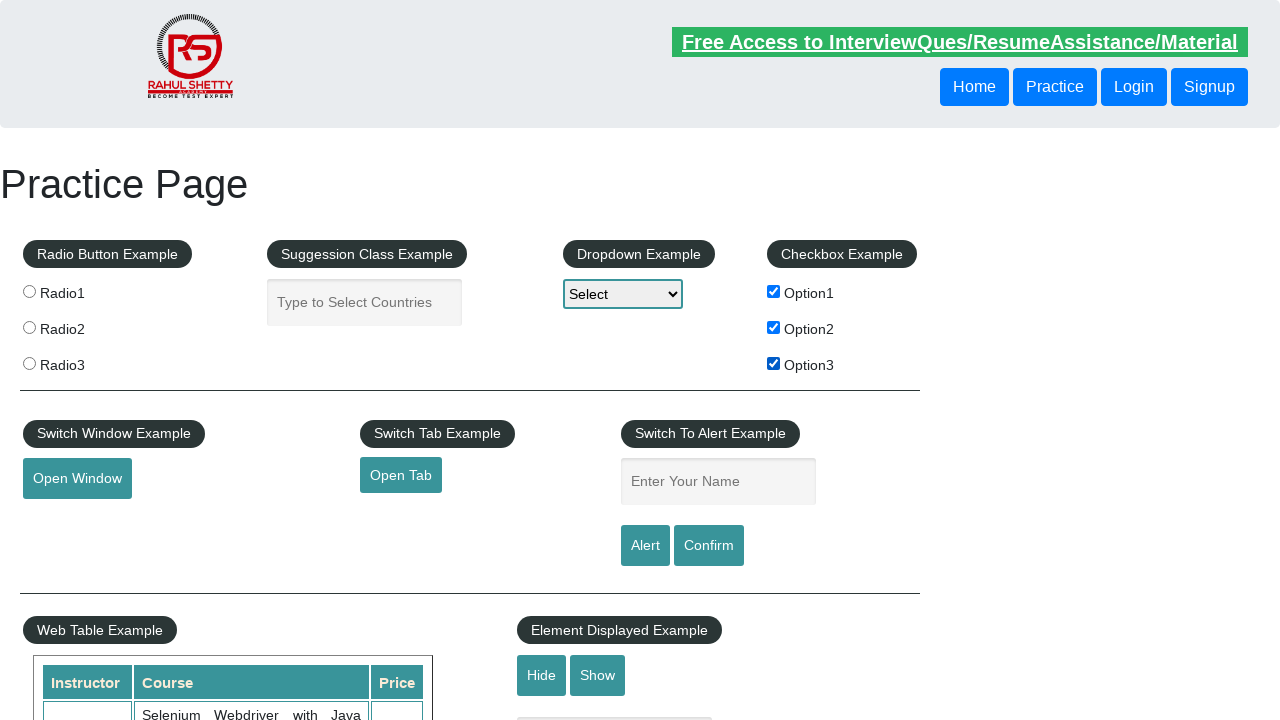